Tests broken images page by clicking the link and navigating to the page

Starting URL: http://the-internet.herokuapp.com/

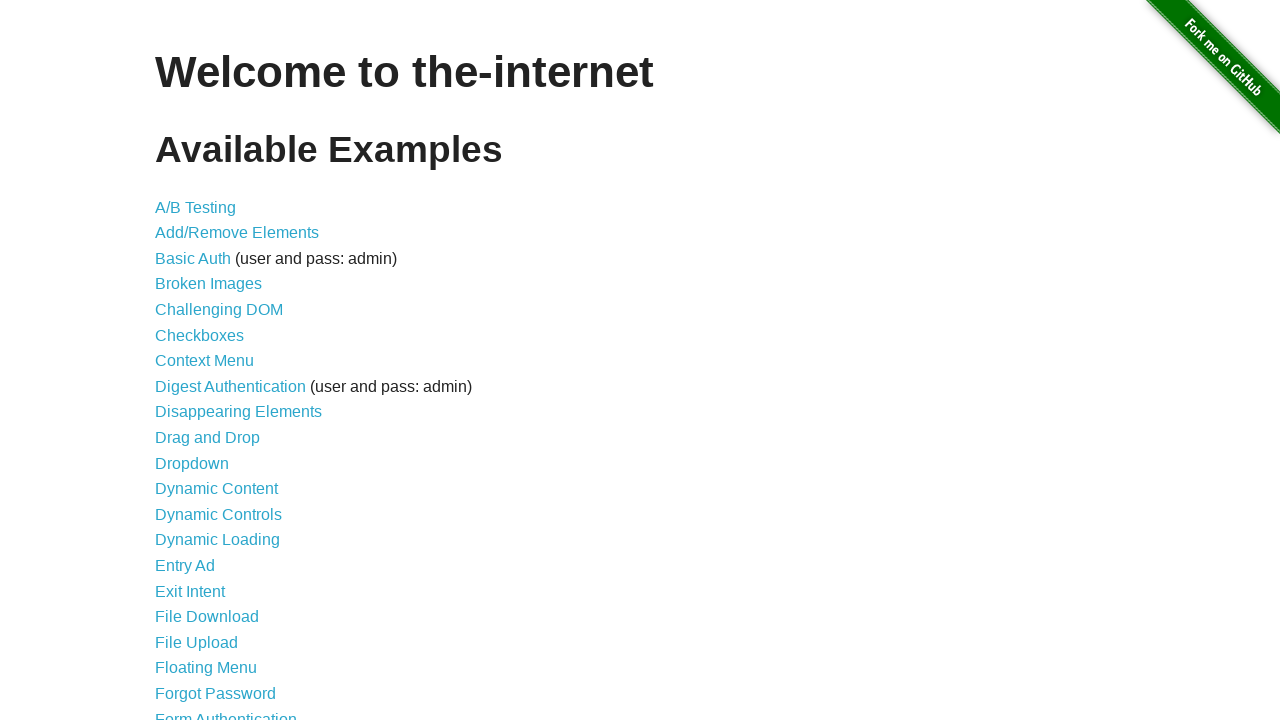

Clicked on Broken Images link at (208, 284) on a:has-text("Broken Images")
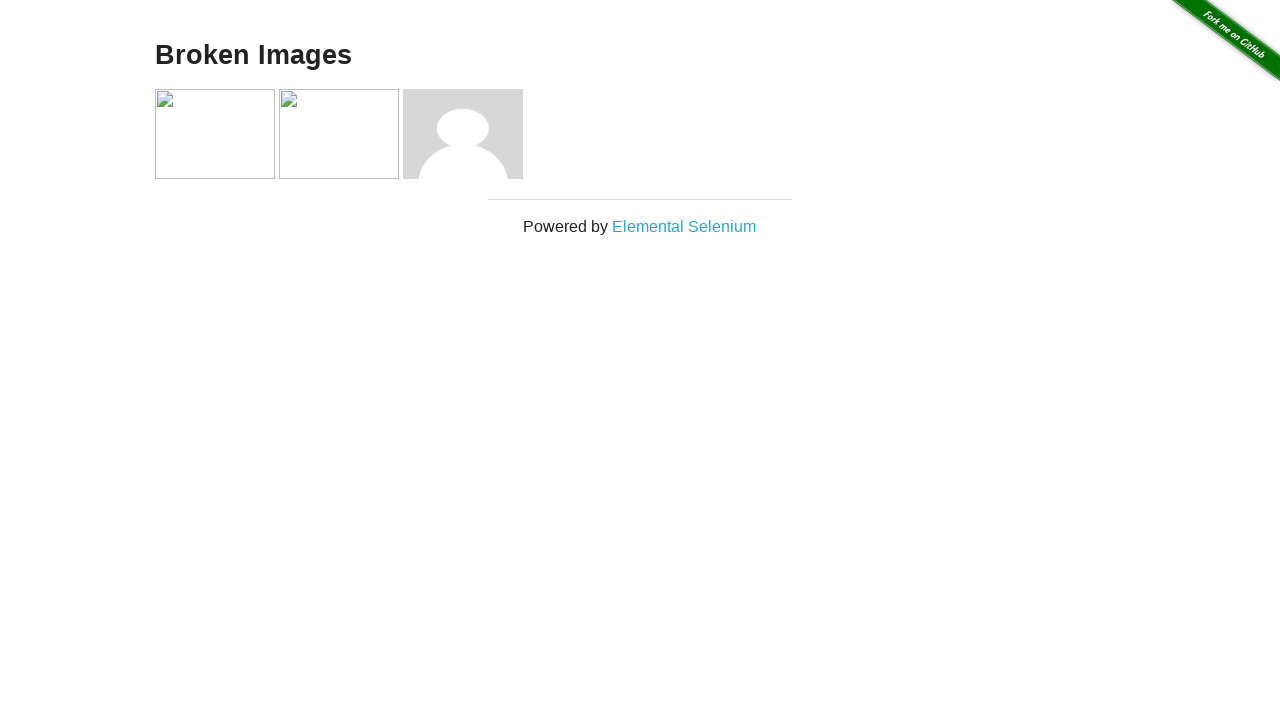

Broken Images page loaded and example section is visible
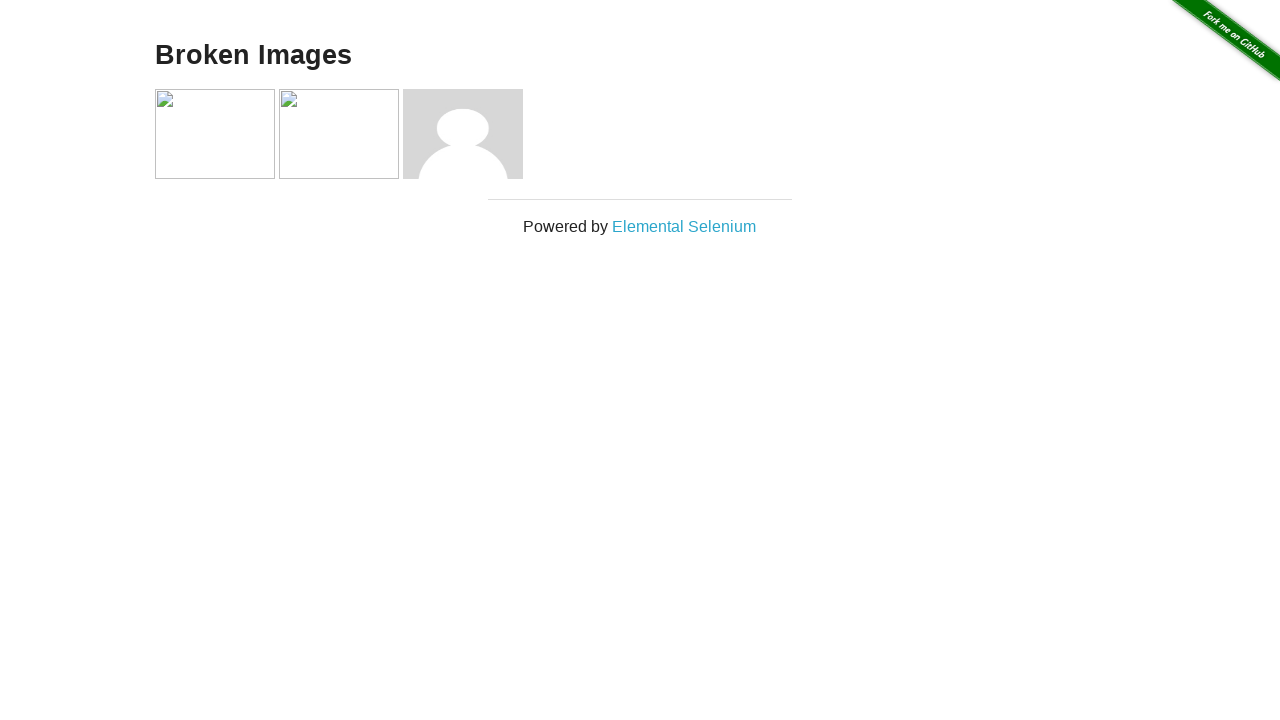

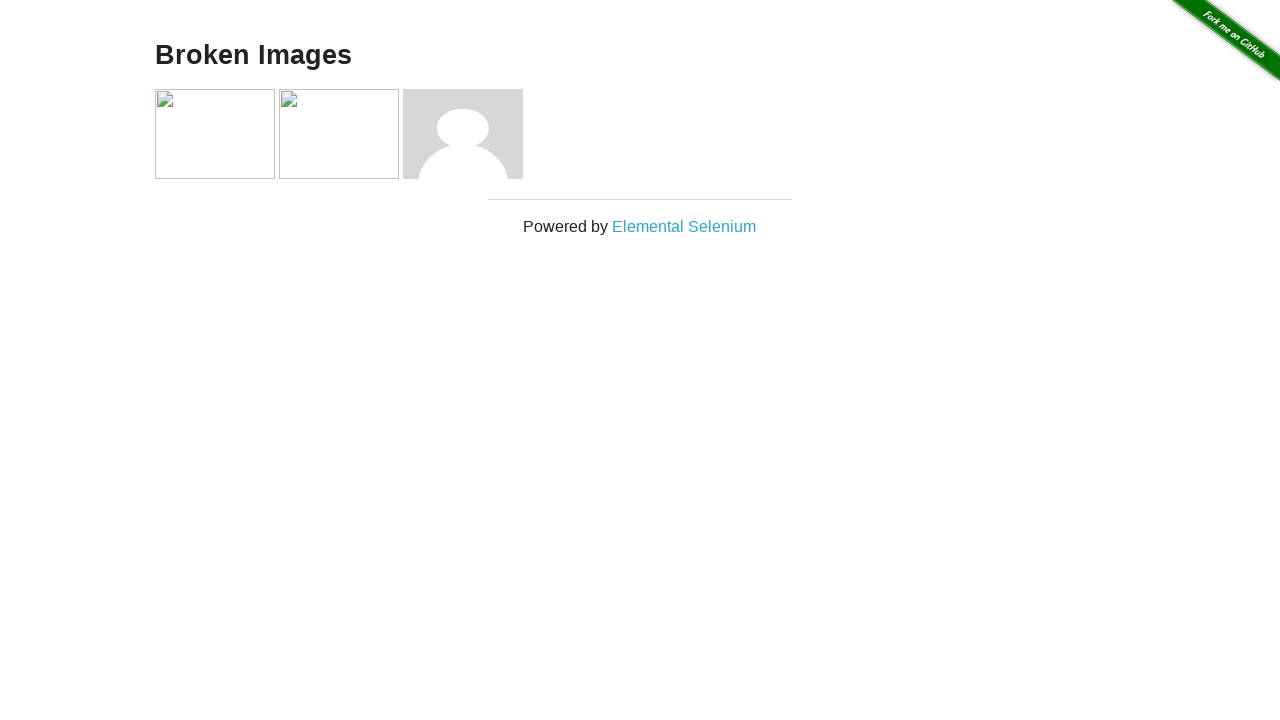